Tests clicking the Selenium Training banner link, switching to the new tab, and verifying the page title

Starting URL: https://demoqa.com/

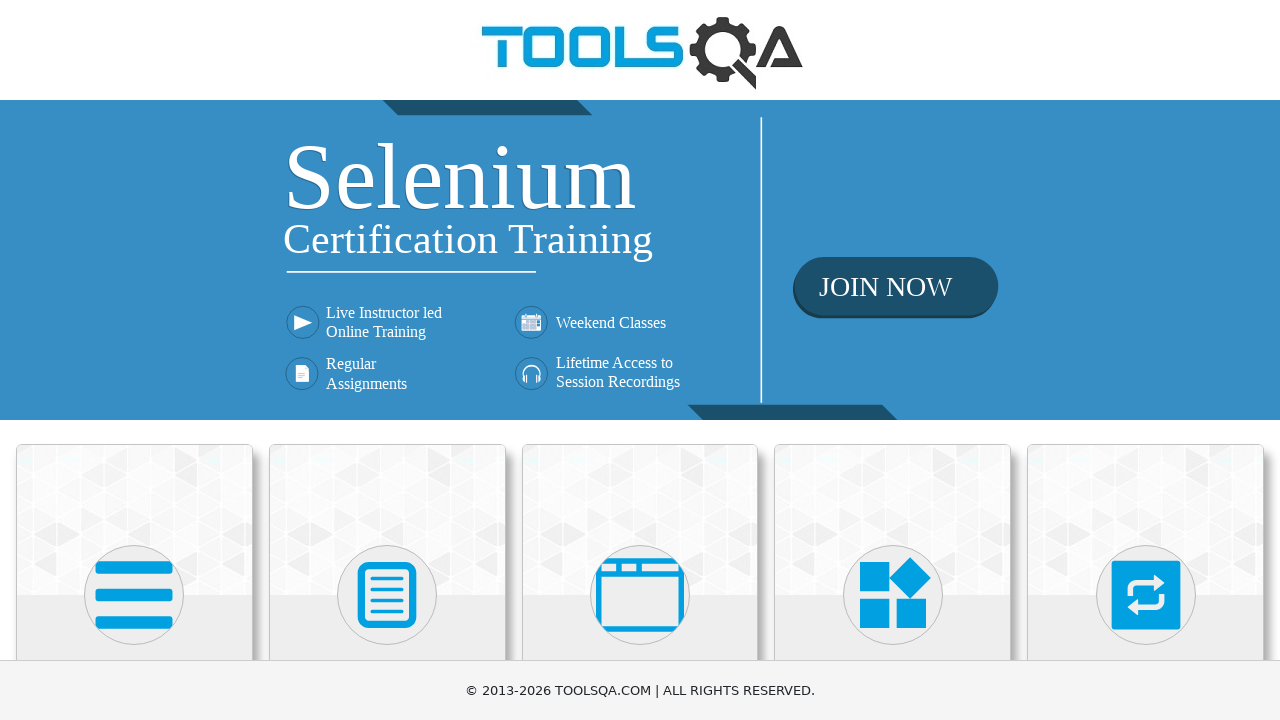

Located the home banner link element
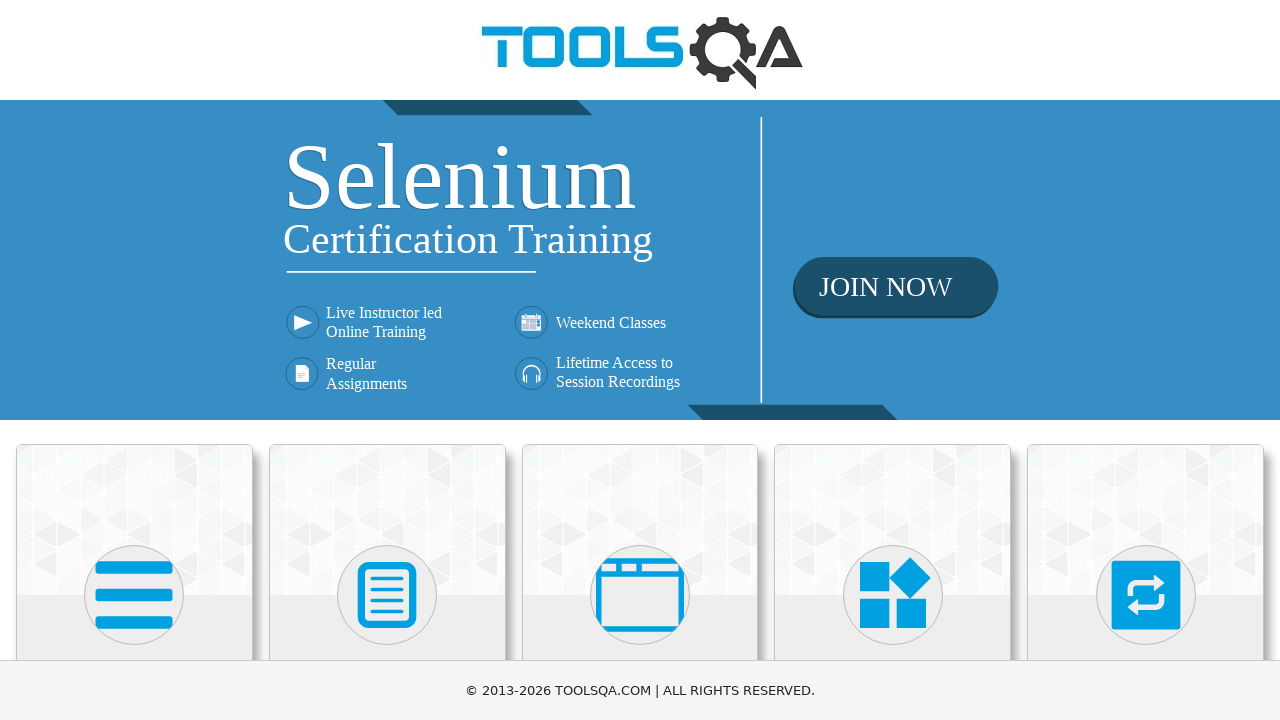

Retrieved href attribute from banner link
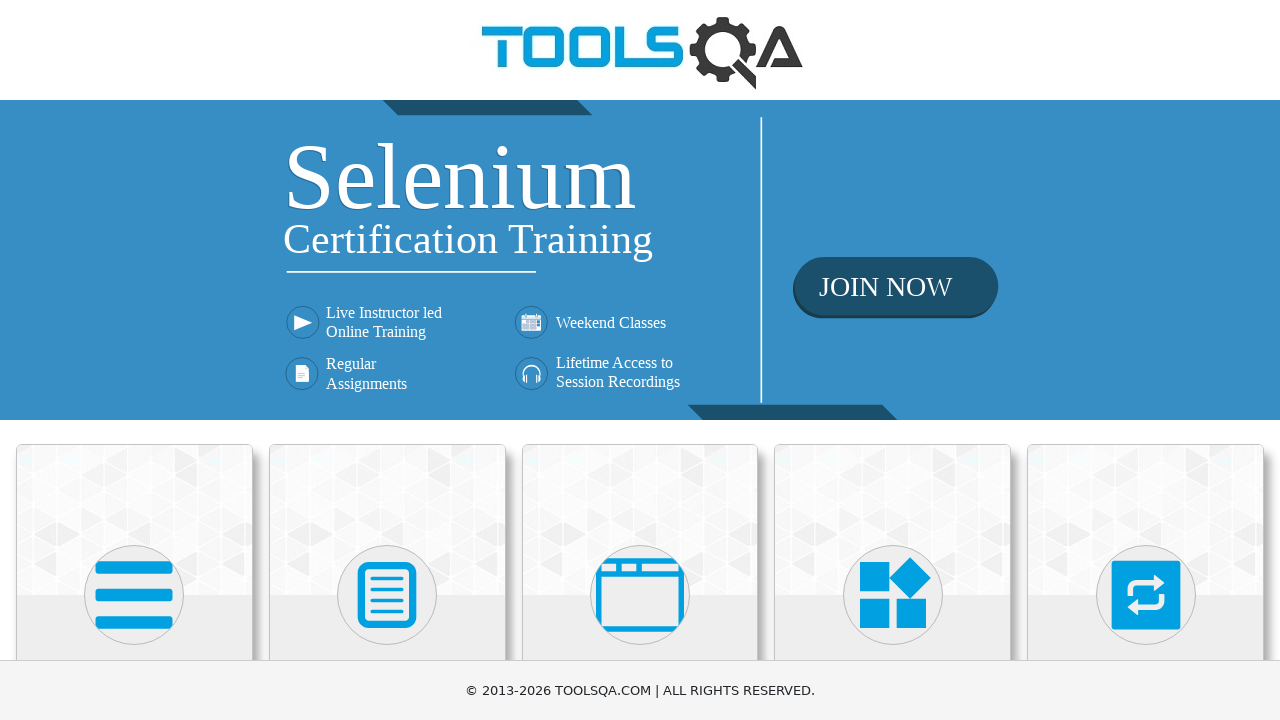

Verified banner link href is correct: https://www.toolsqa.com/selenium-training/
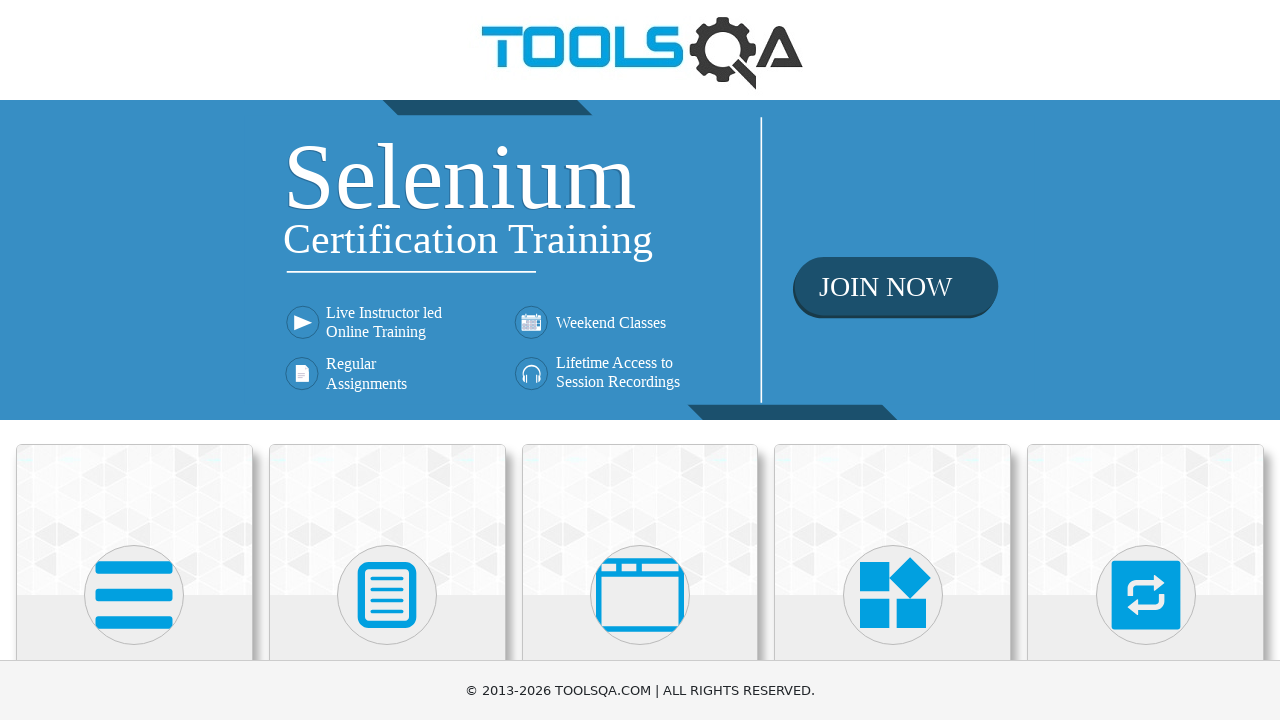

Clicked the Selenium Training banner link at (640, 260) on xpath=//div[@class='home-banner']/a
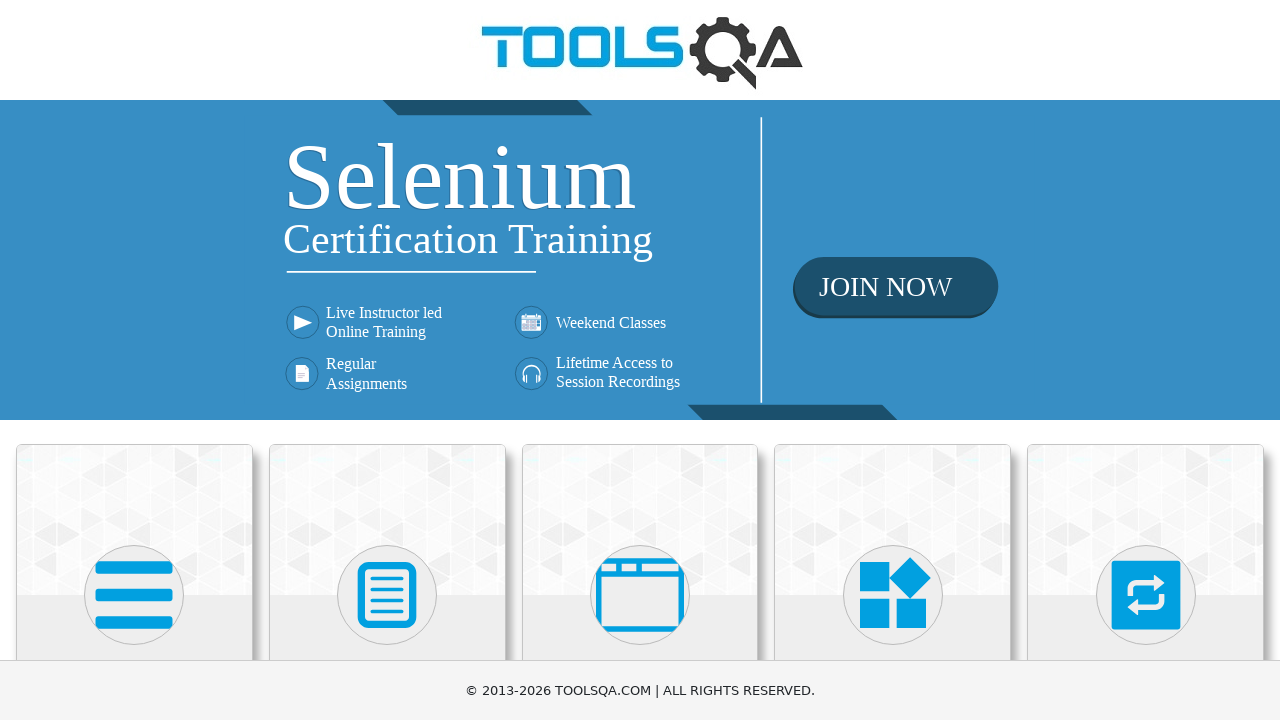

Captured new tab reference after banner link click
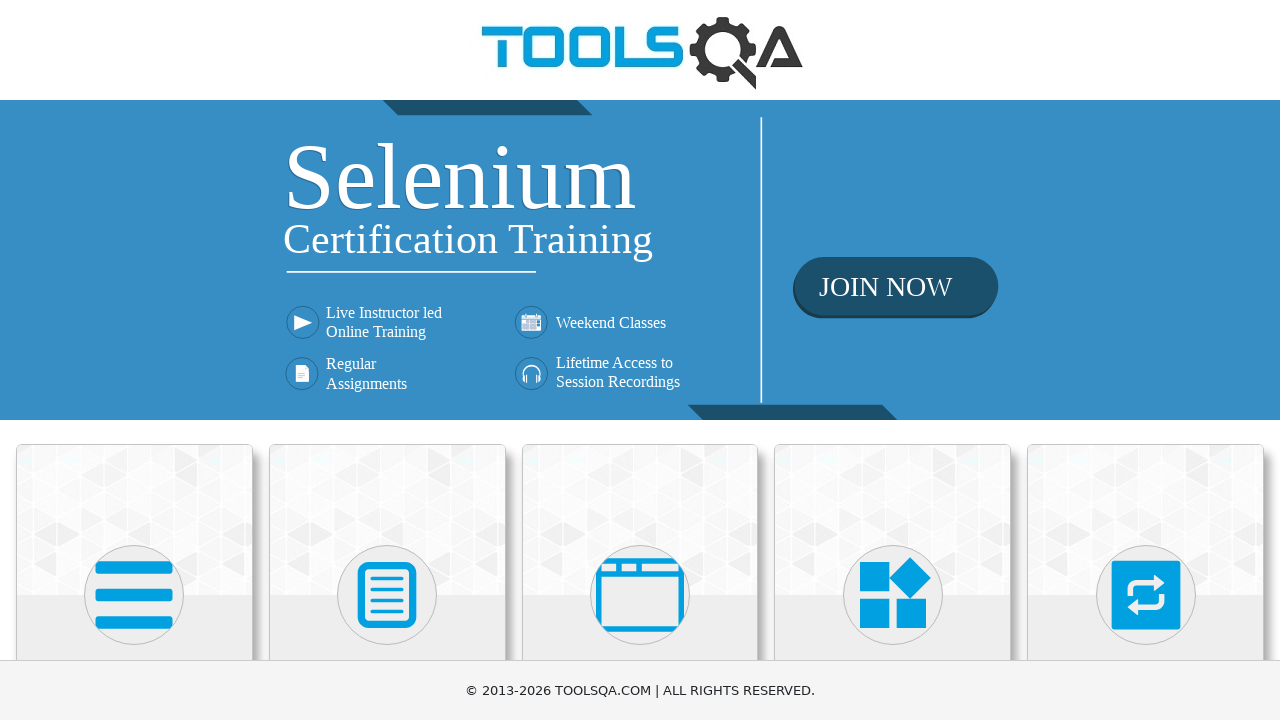

New tab page loaded completely
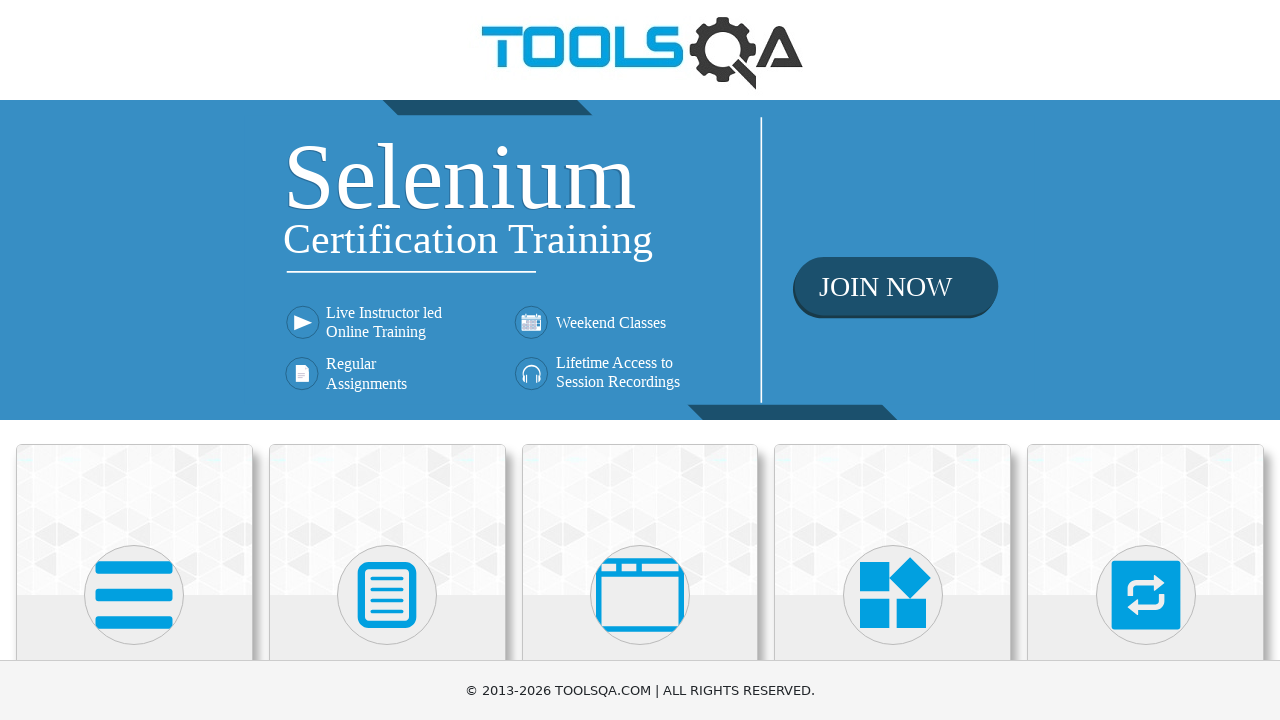

Verified new tab page title is 'Tools QA - Selenium Training'
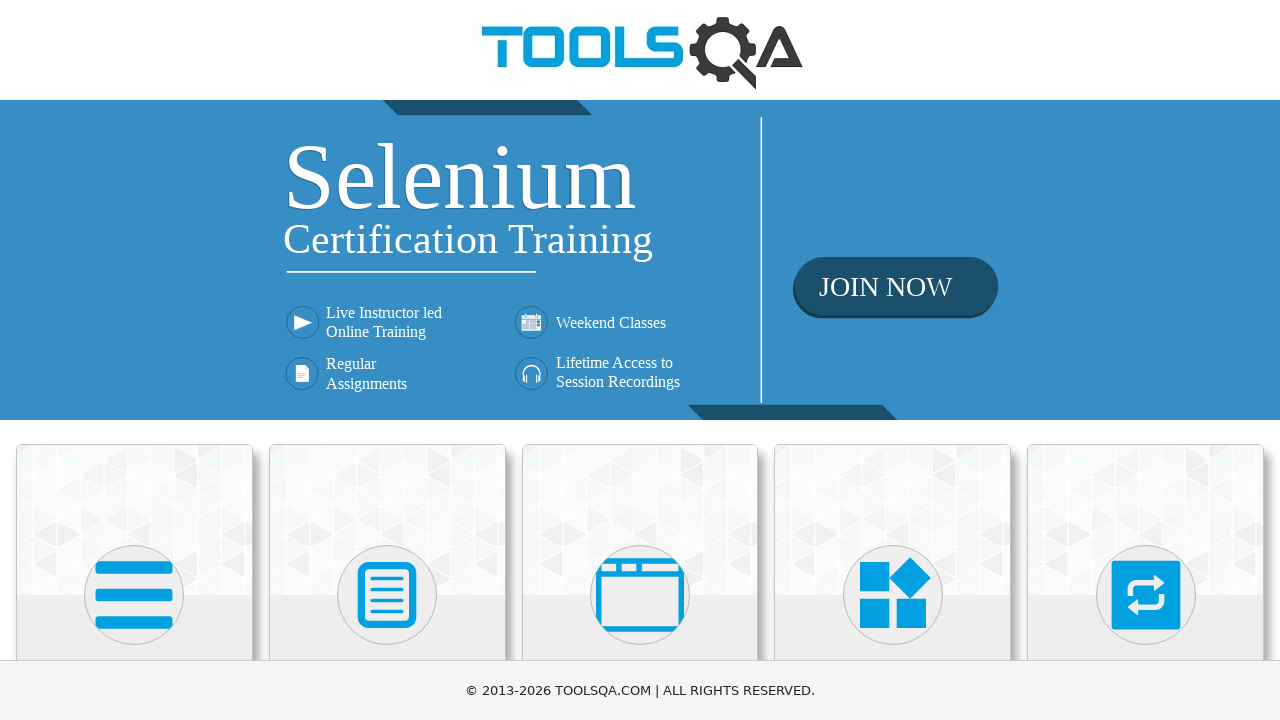

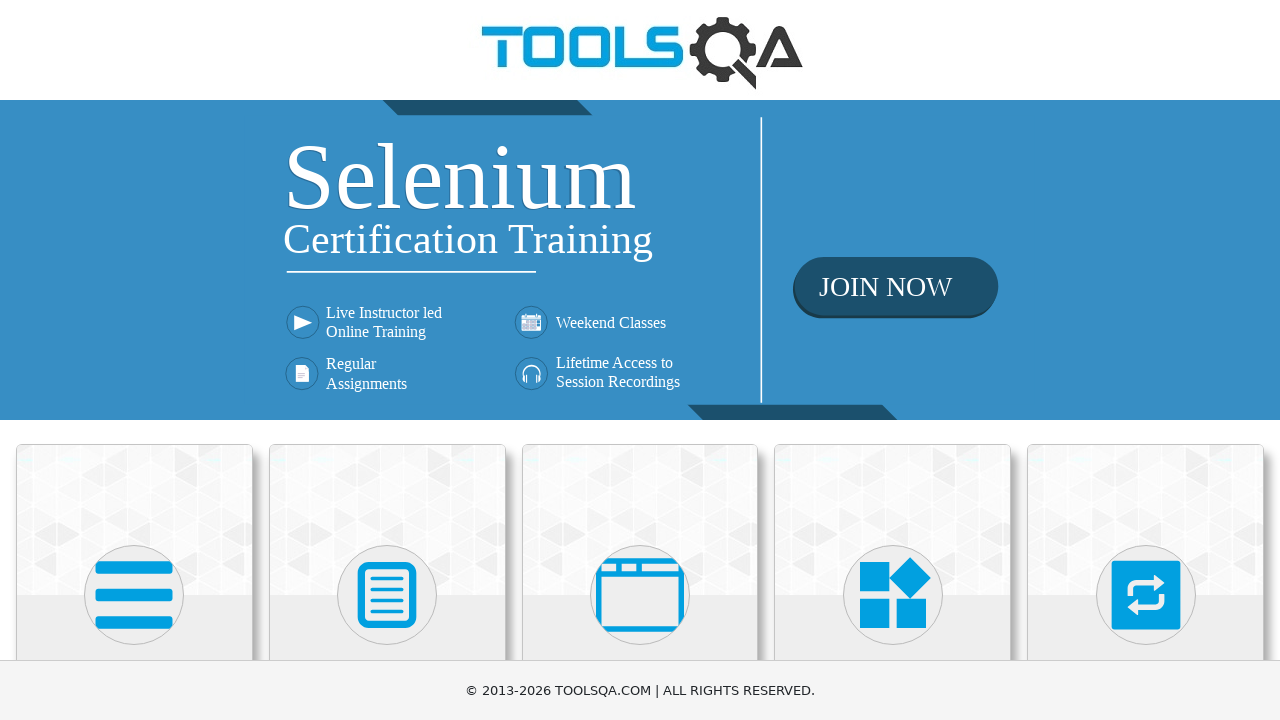